Tests console log functionality by clicking a button that triggers a console.log statement

Starting URL: https://www.selenium.dev/selenium/web/bidi/logEntryAdded.html

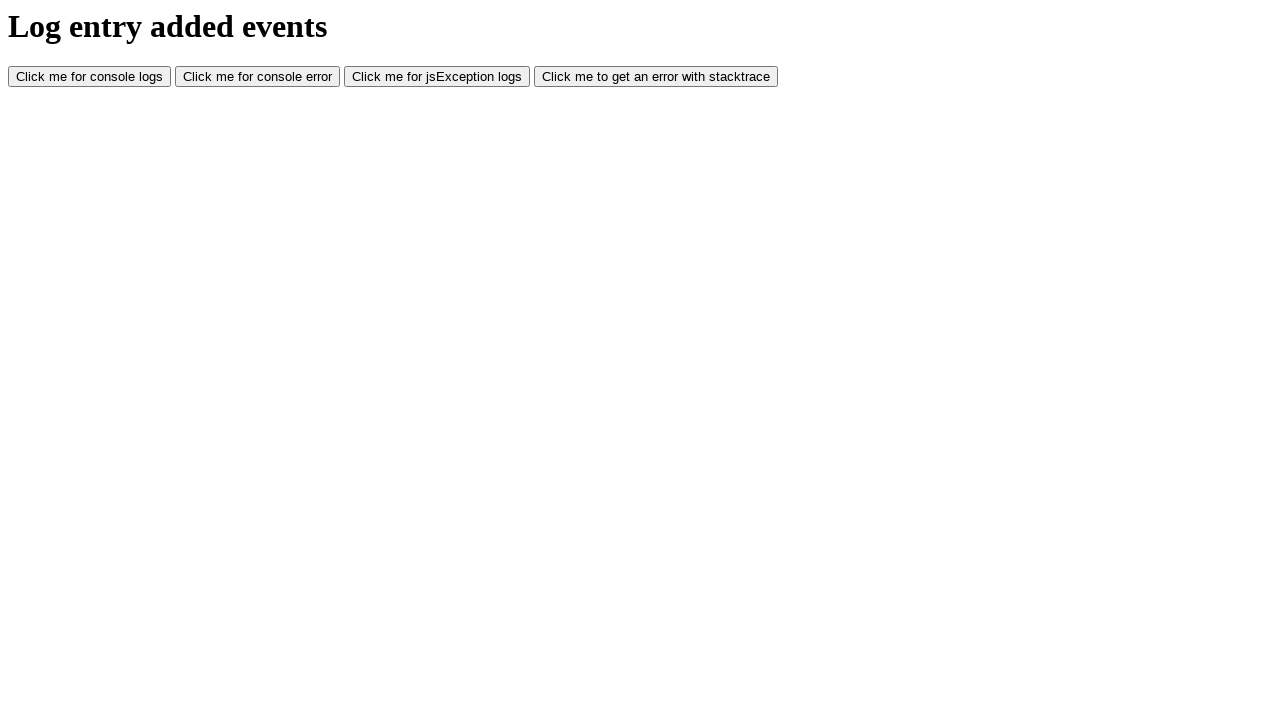

Clicked button to trigger console.log statement at (90, 77) on #consoleLog
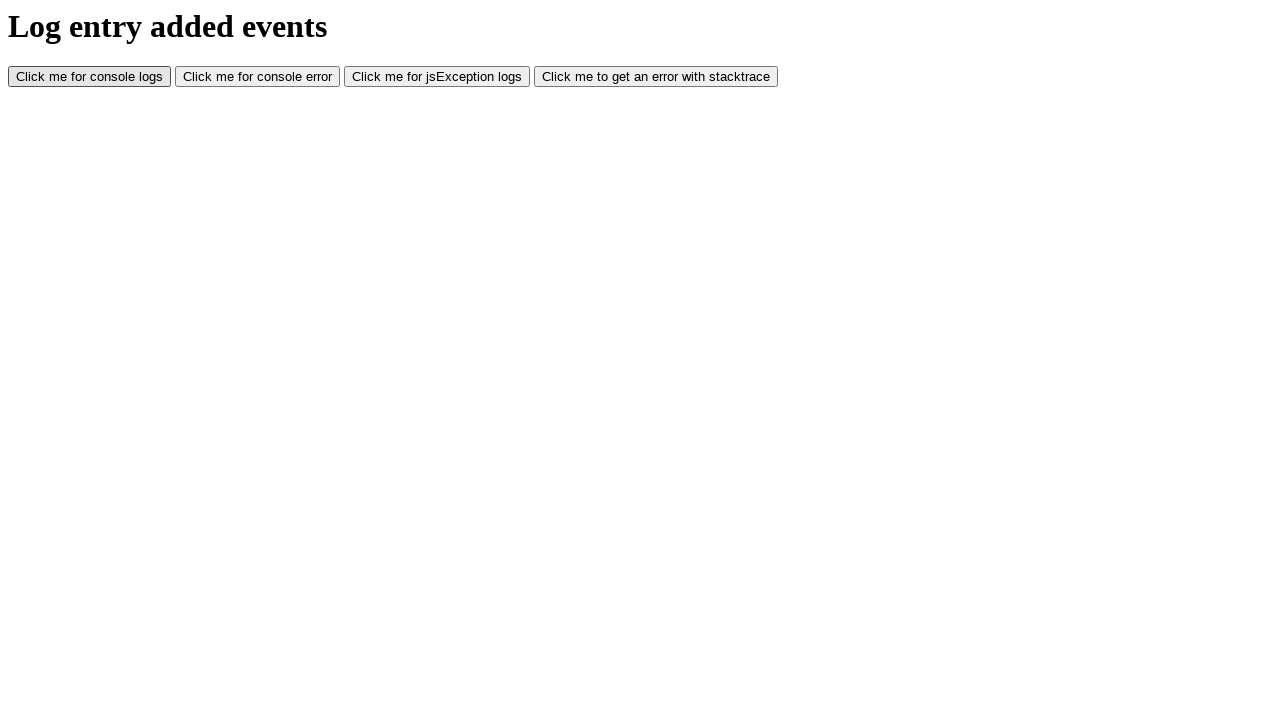

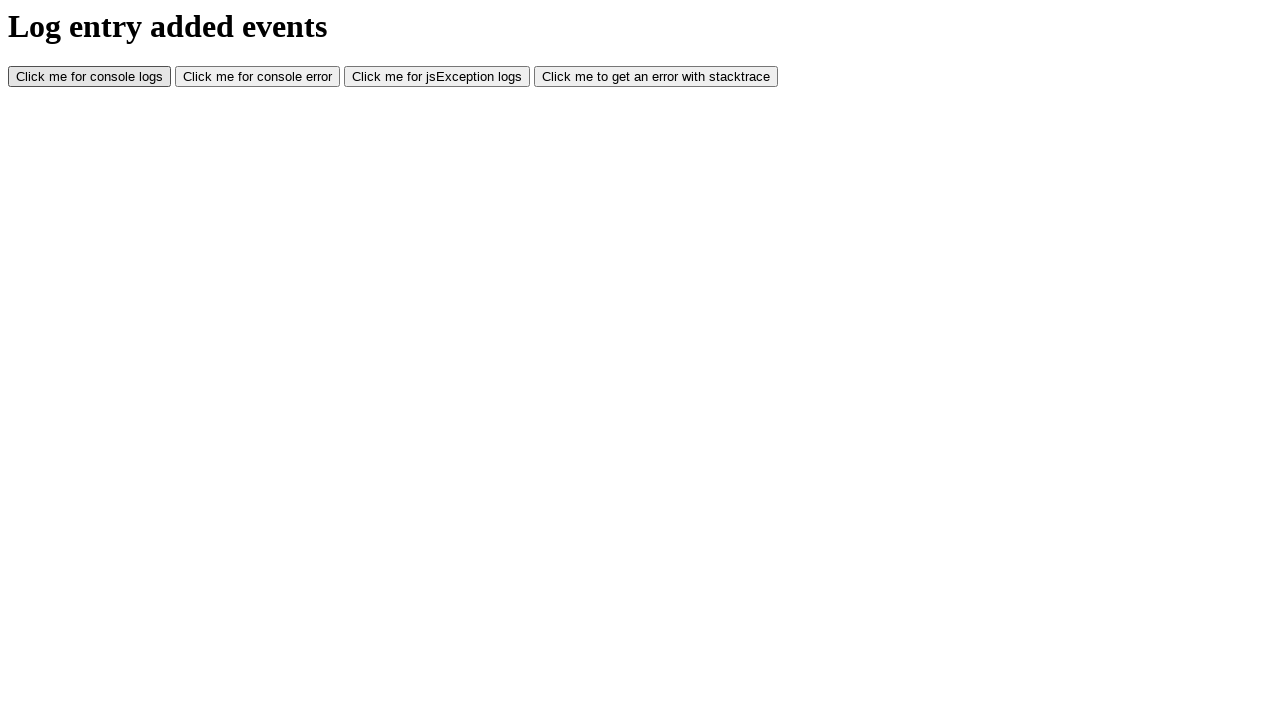